Tests updating a person's information in the web table by editing their age field.

Starting URL: https://demoqa.com/webtables

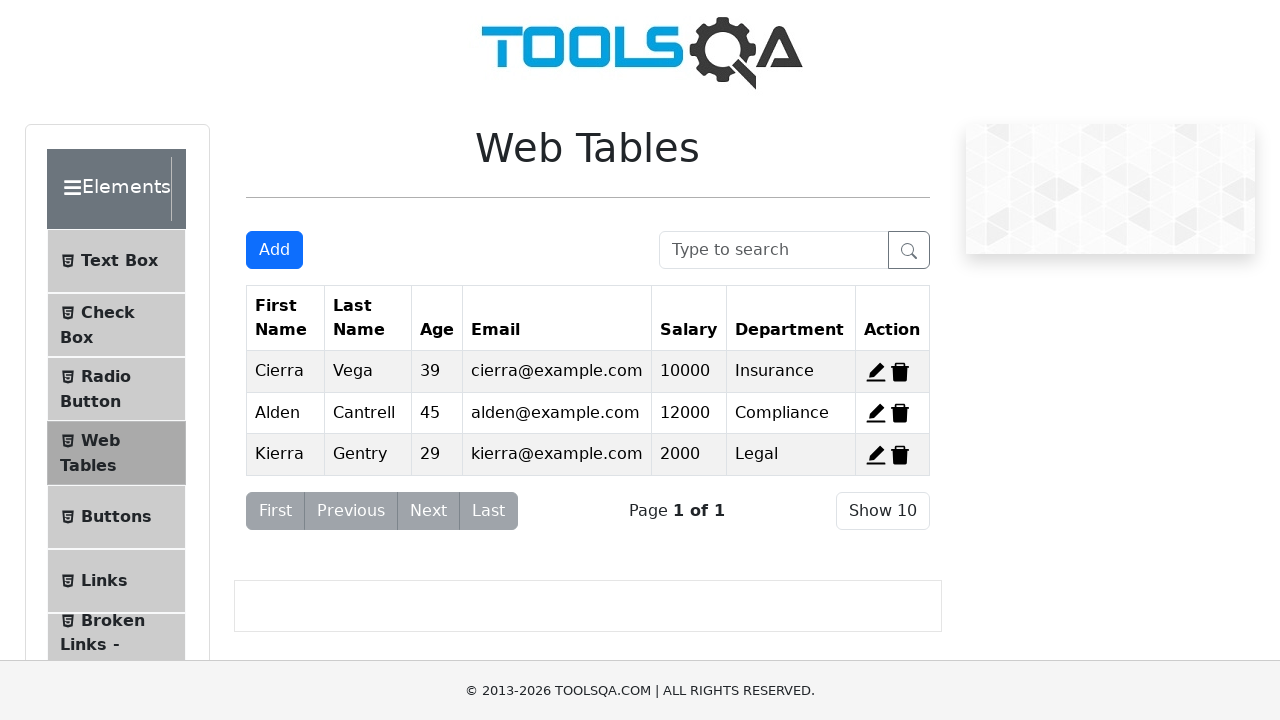

Clicked Add button to open registration form at (274, 250) on #addNewRecordButton
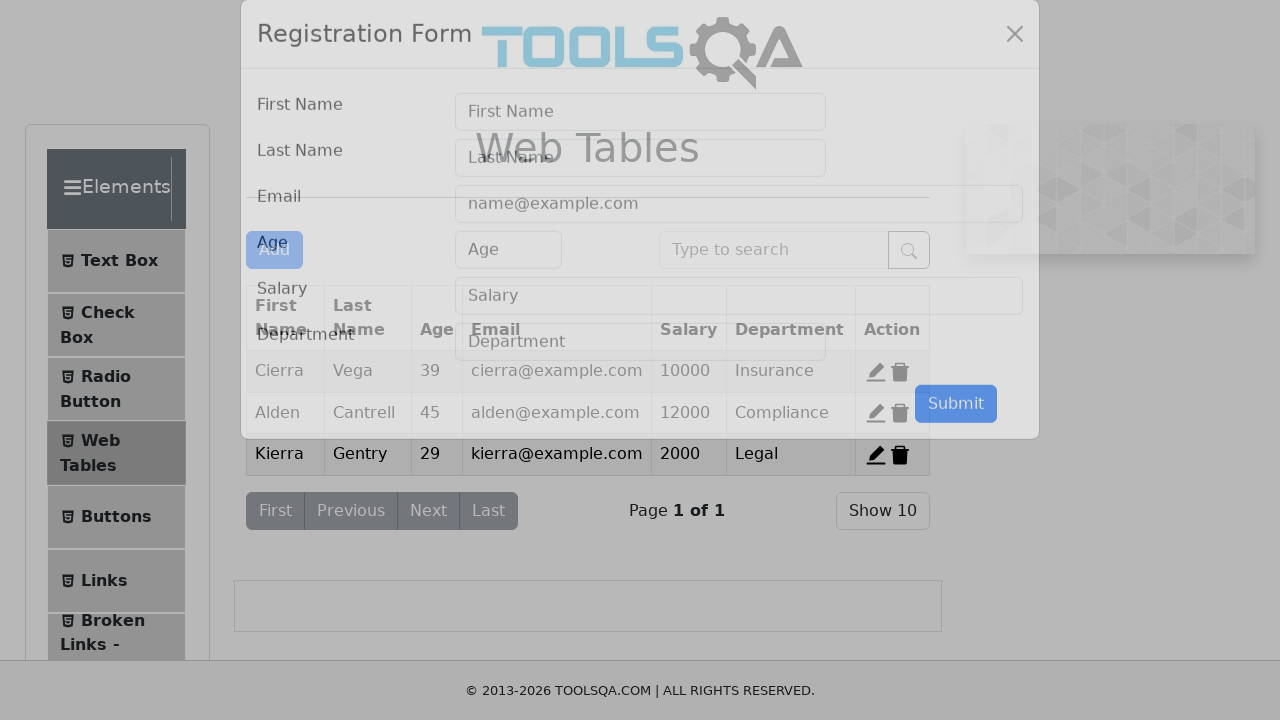

Registration form modal appeared
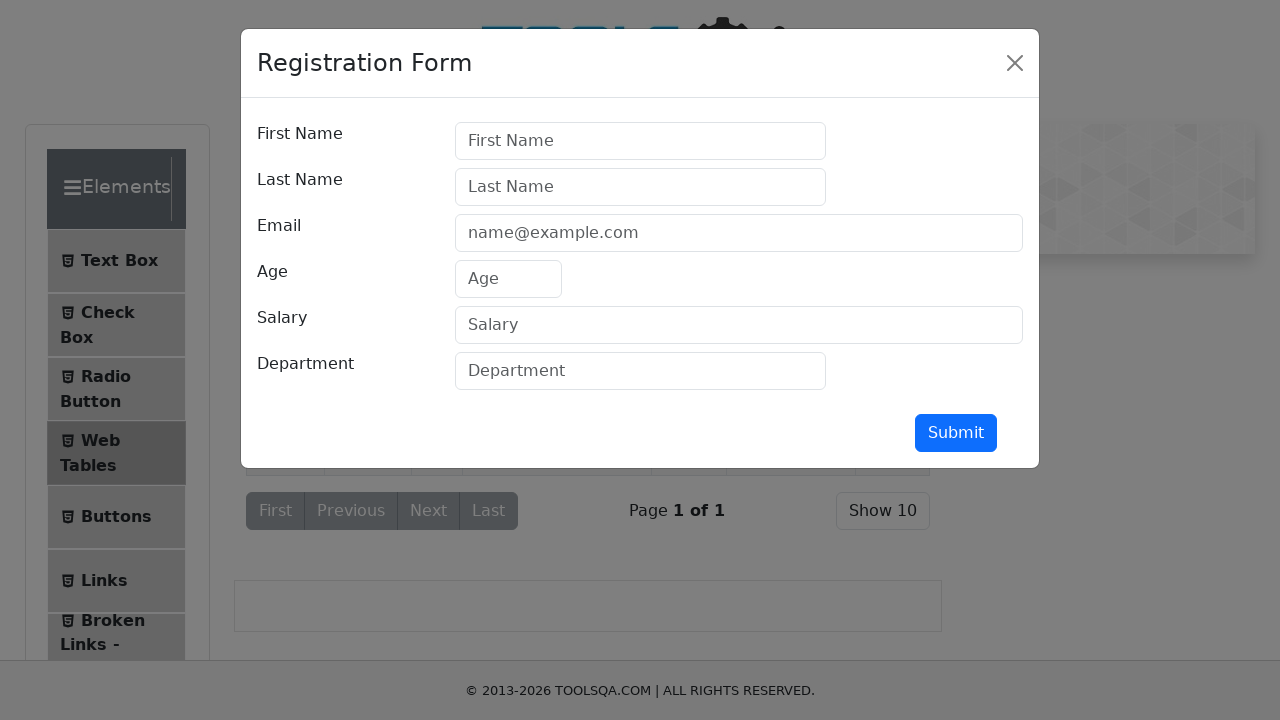

Filled first name field with 'David' on #firstName
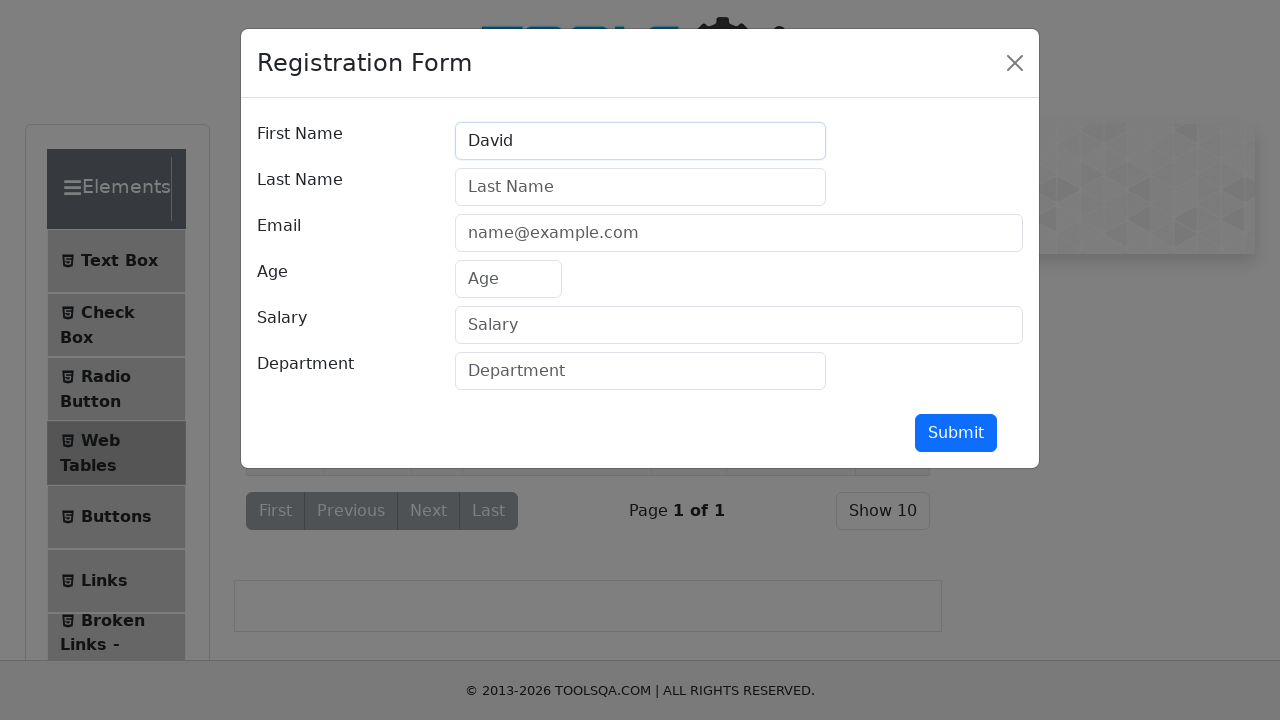

Filled last name field with 'Brown' on #lastName
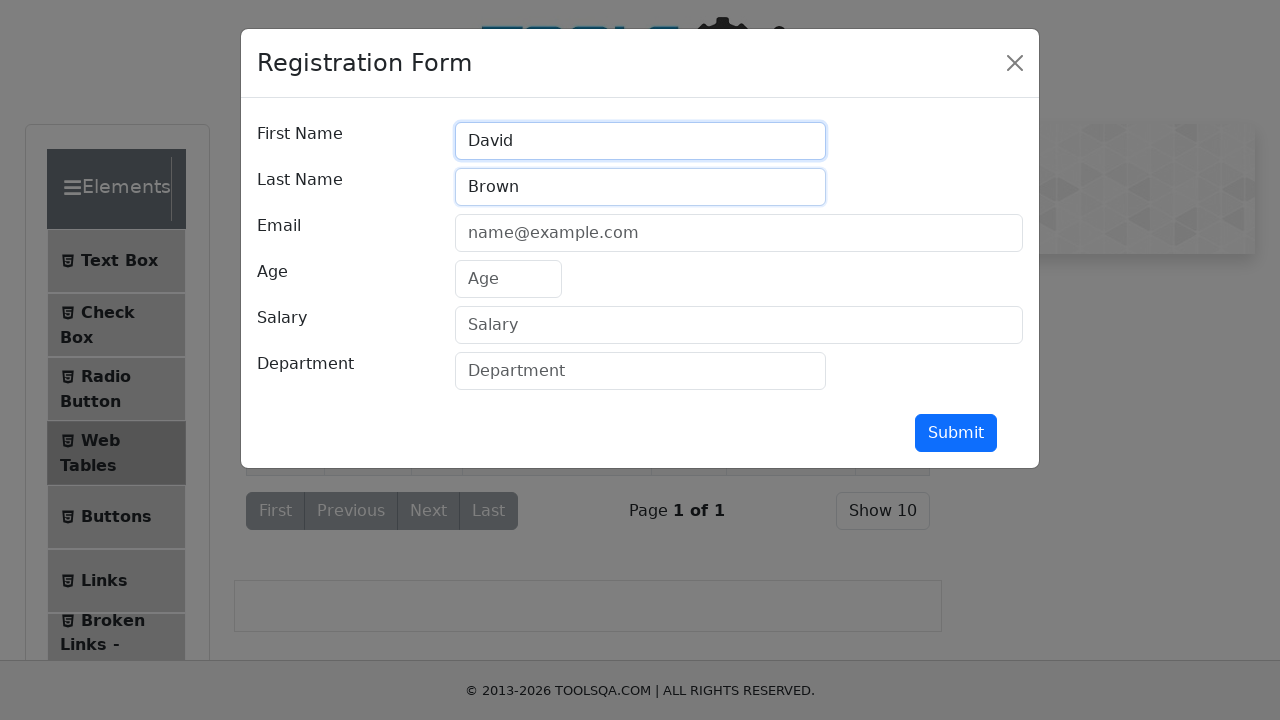

Filled email field with 'david.brown@example.com' on #userEmail
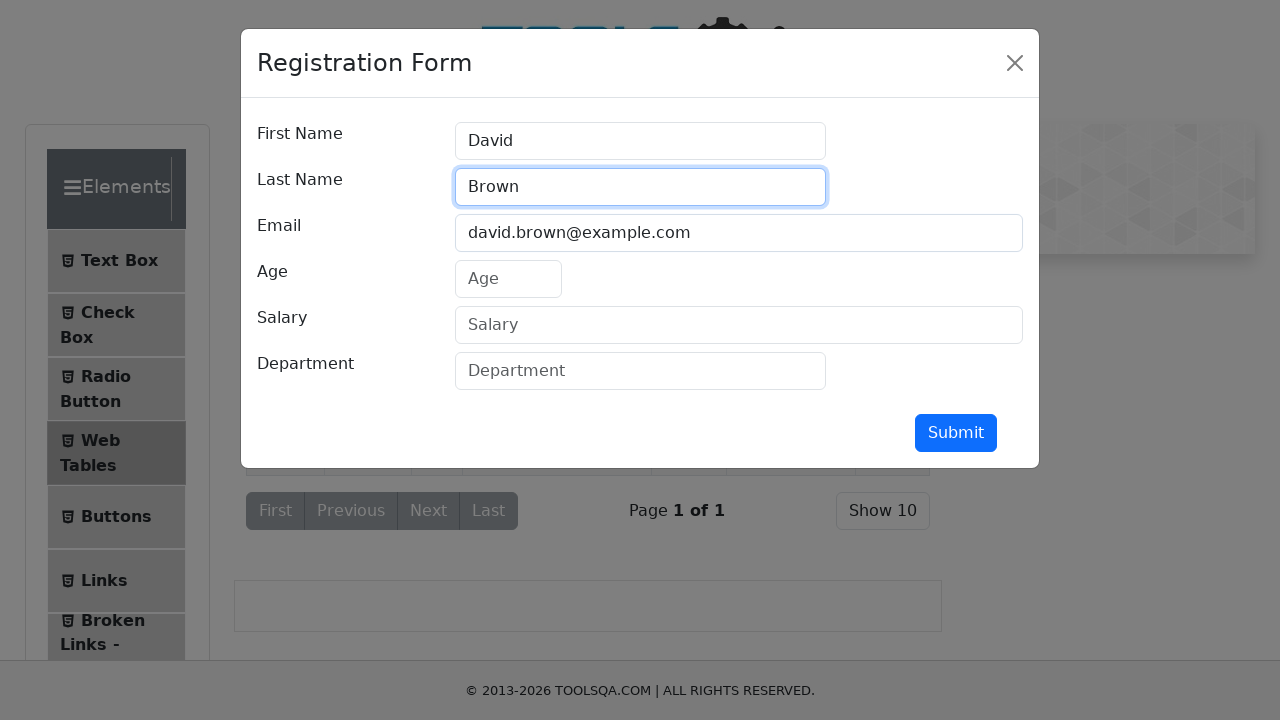

Filled age field with '42' on #age
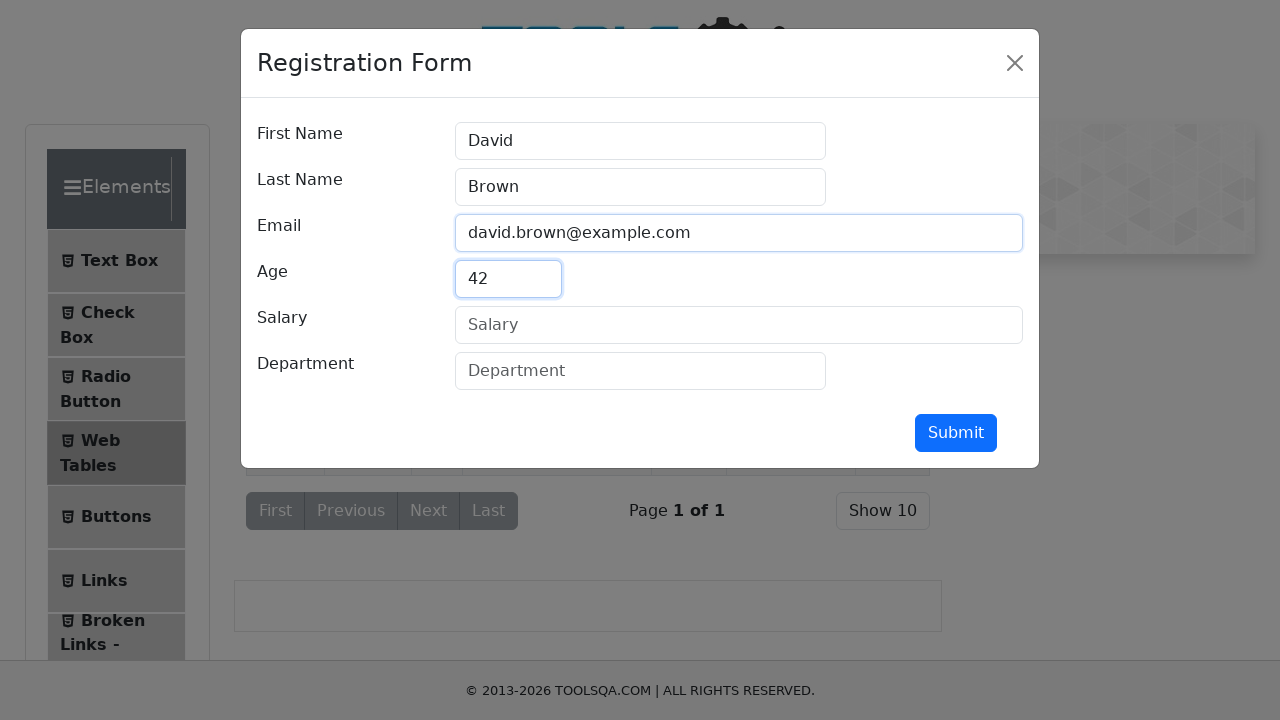

Filled salary field with '85000' on #salary
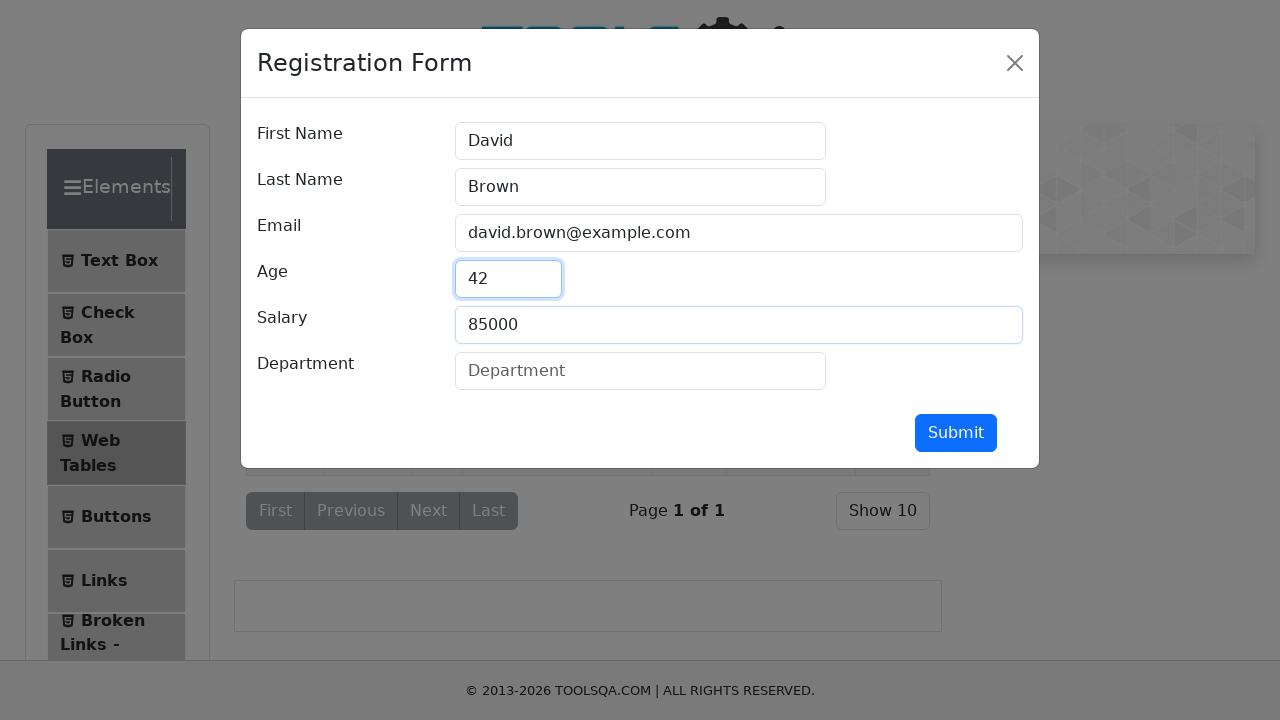

Filled department field with 'Finance' on #department
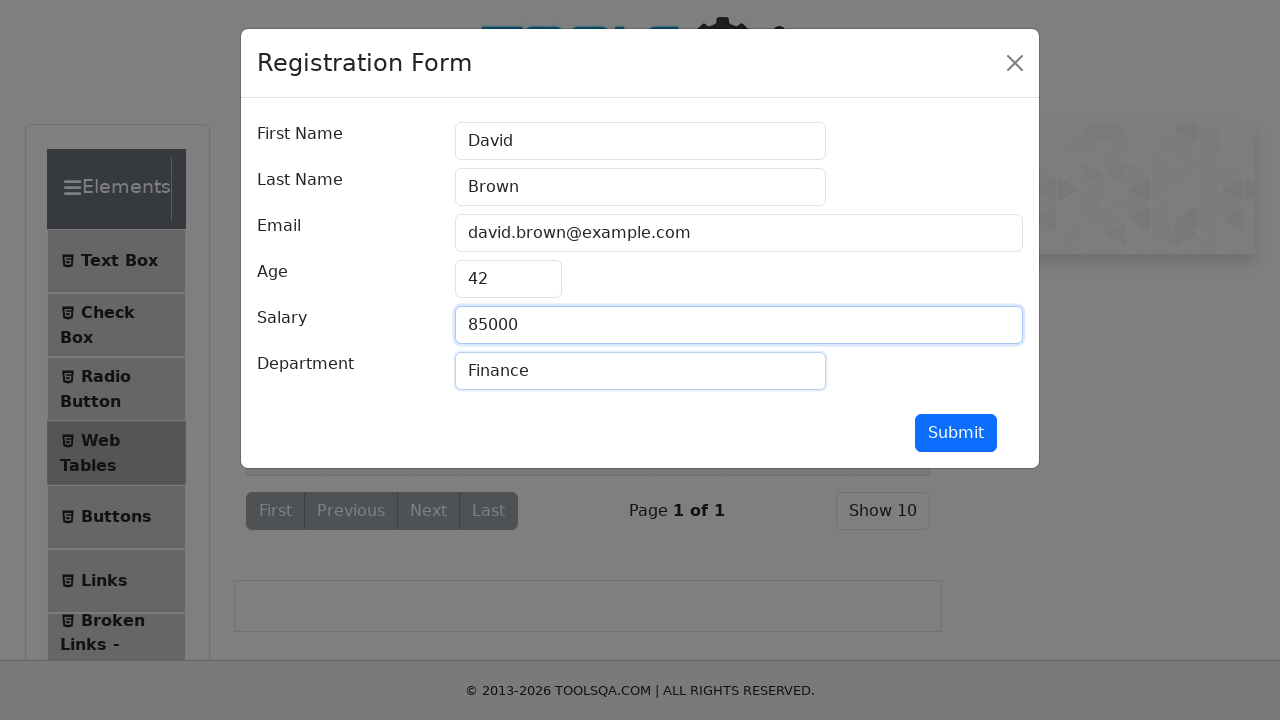

Clicked submit button to create new person record at (956, 433) on #submit
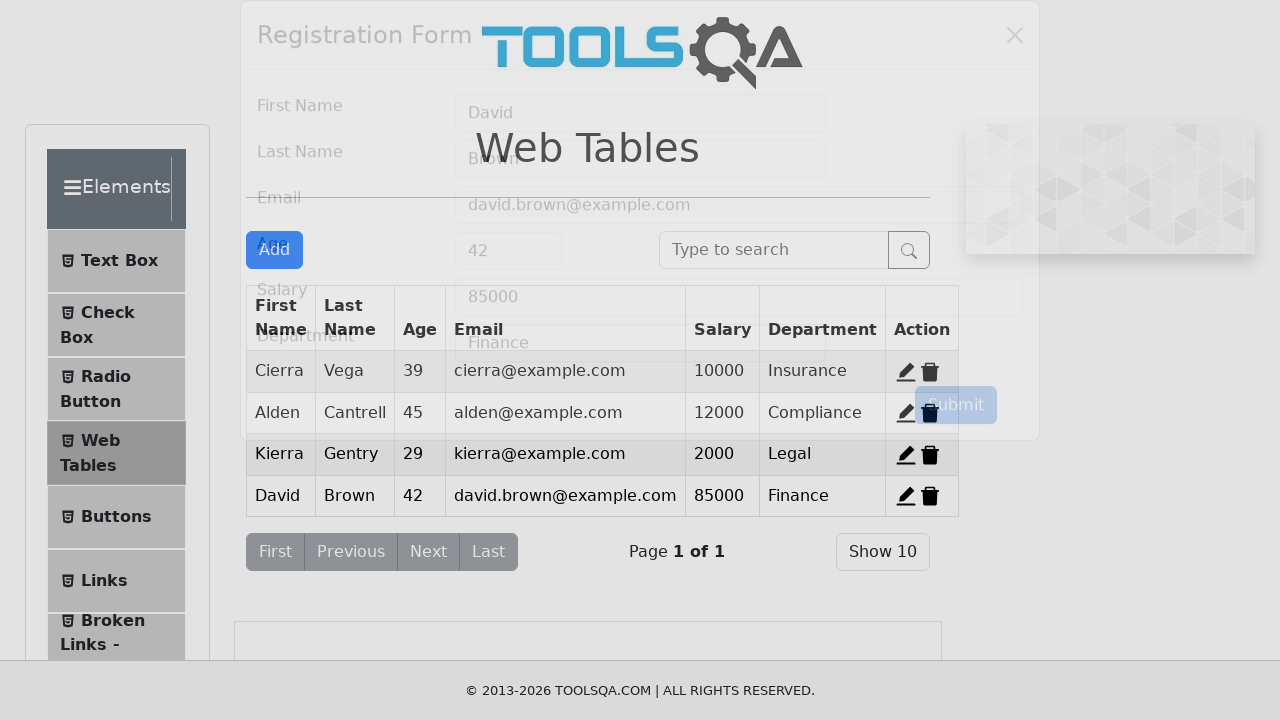

Searched for person with last name 'Brown' on #searchBox
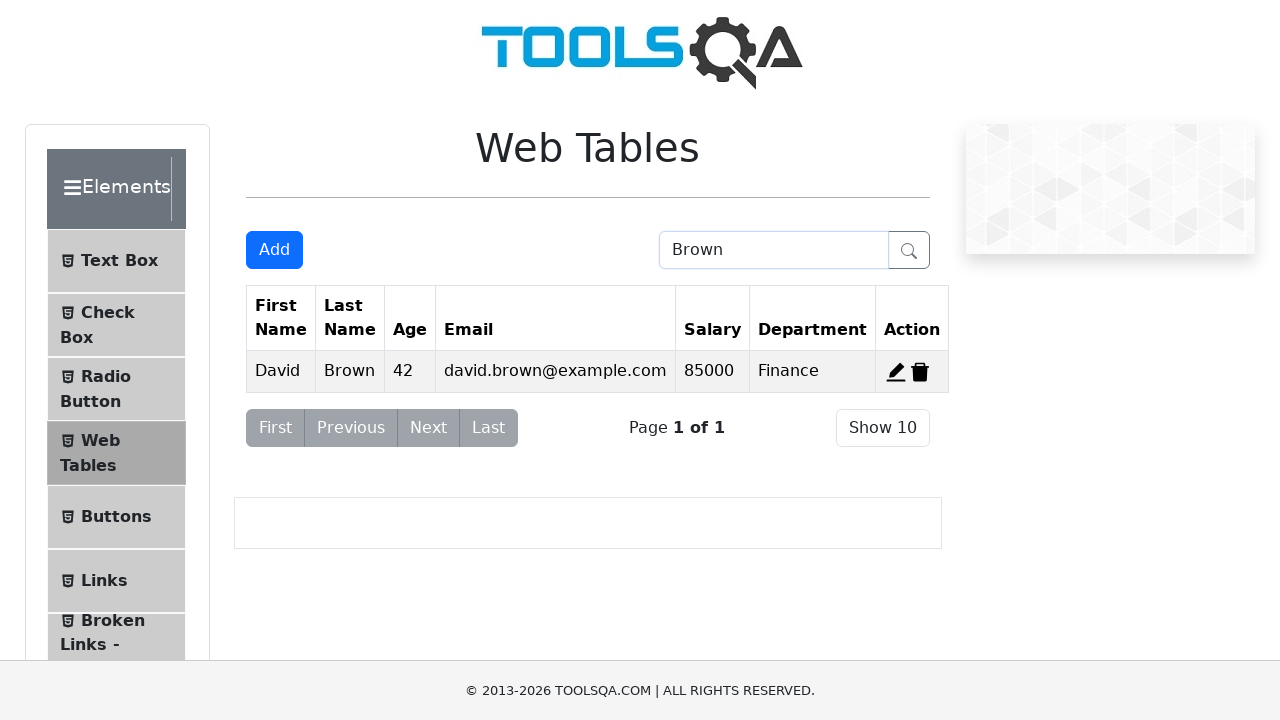

Clicked edit button to open person's record for editing at (896, 372) on #edit-record-4
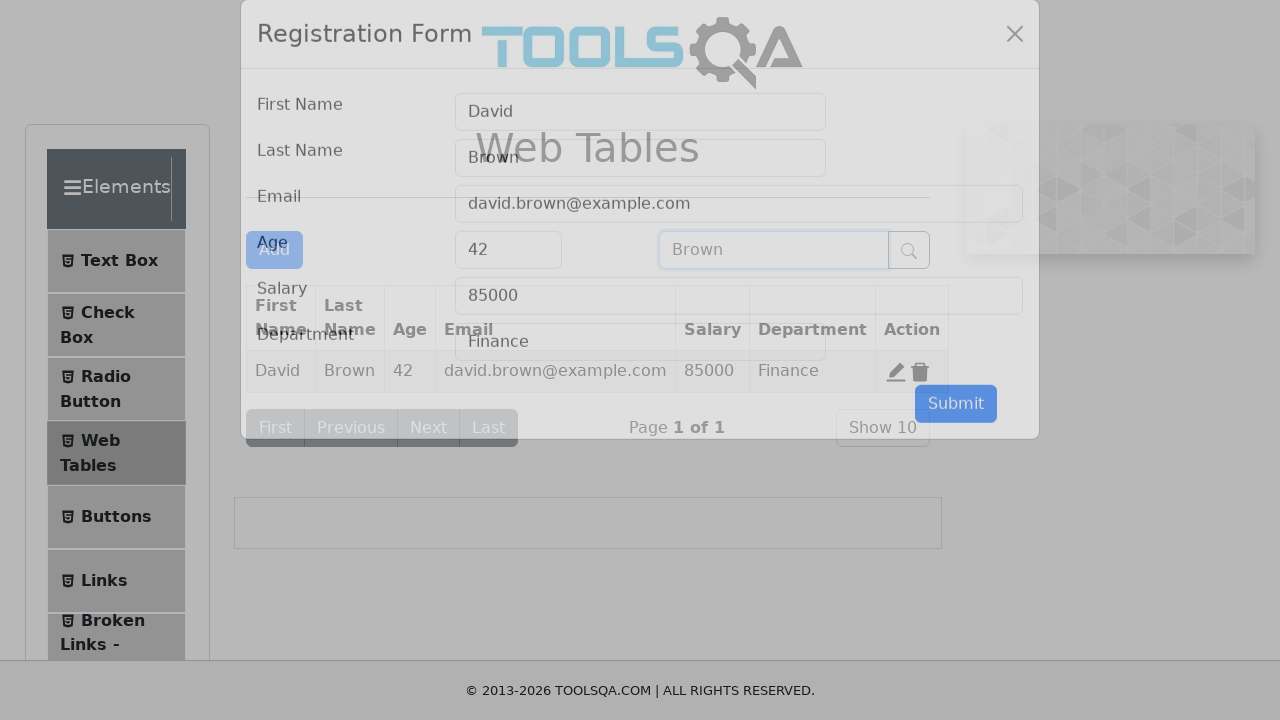

Updated age field from '42' to '45' on #age
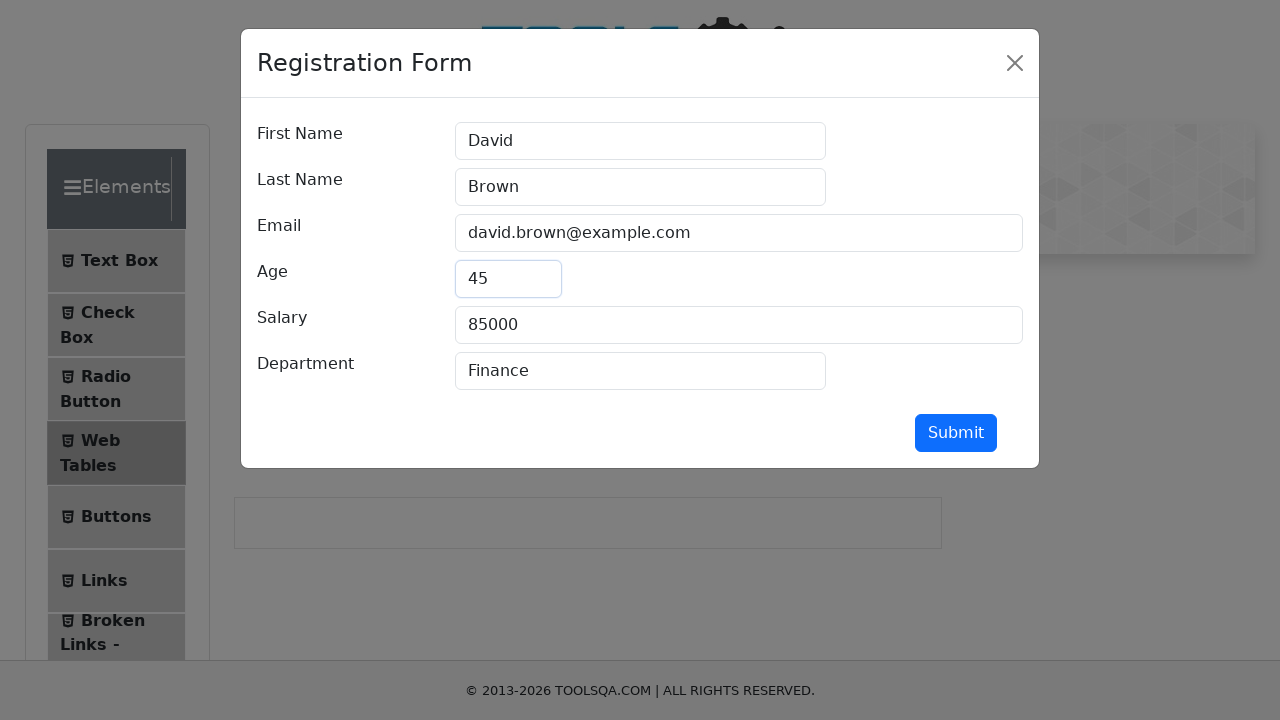

Clicked submit button to save updated person information at (956, 433) on #submit
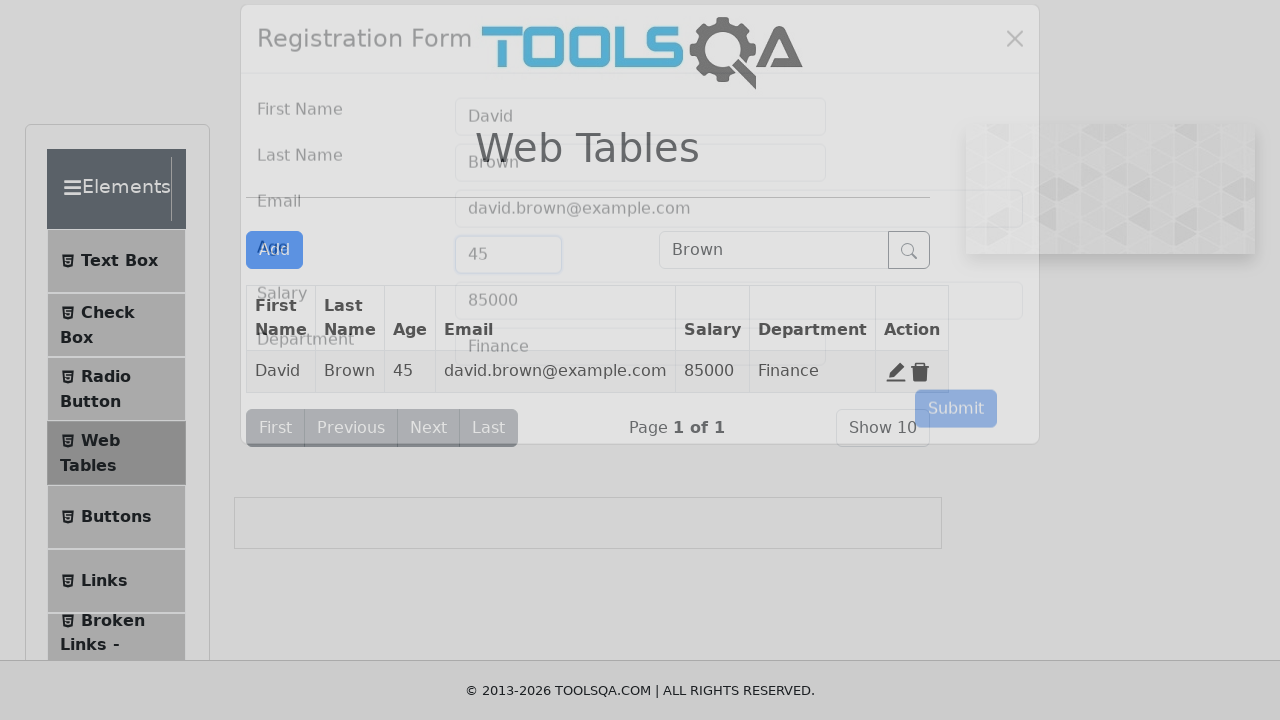

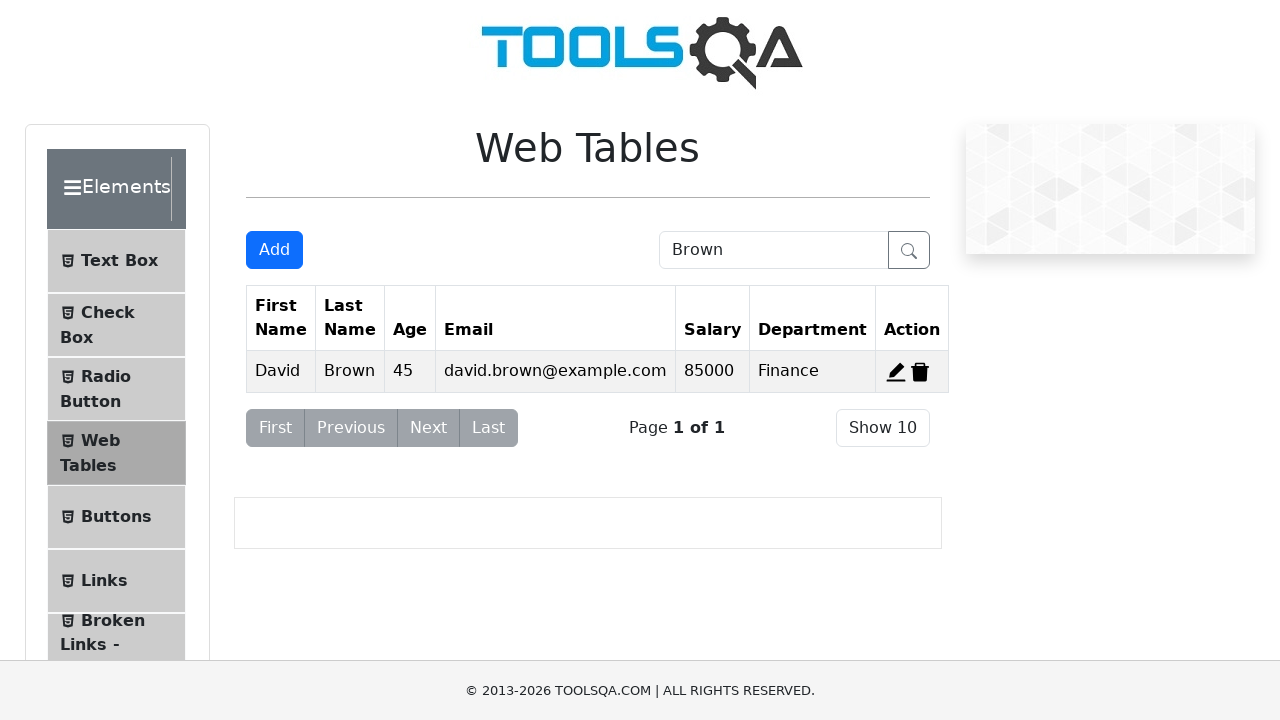